Tests search functionality on National Medical Products Administration website by entering a company name and clicking the search button

Starting URL: http://www.nmpa.gov.cn

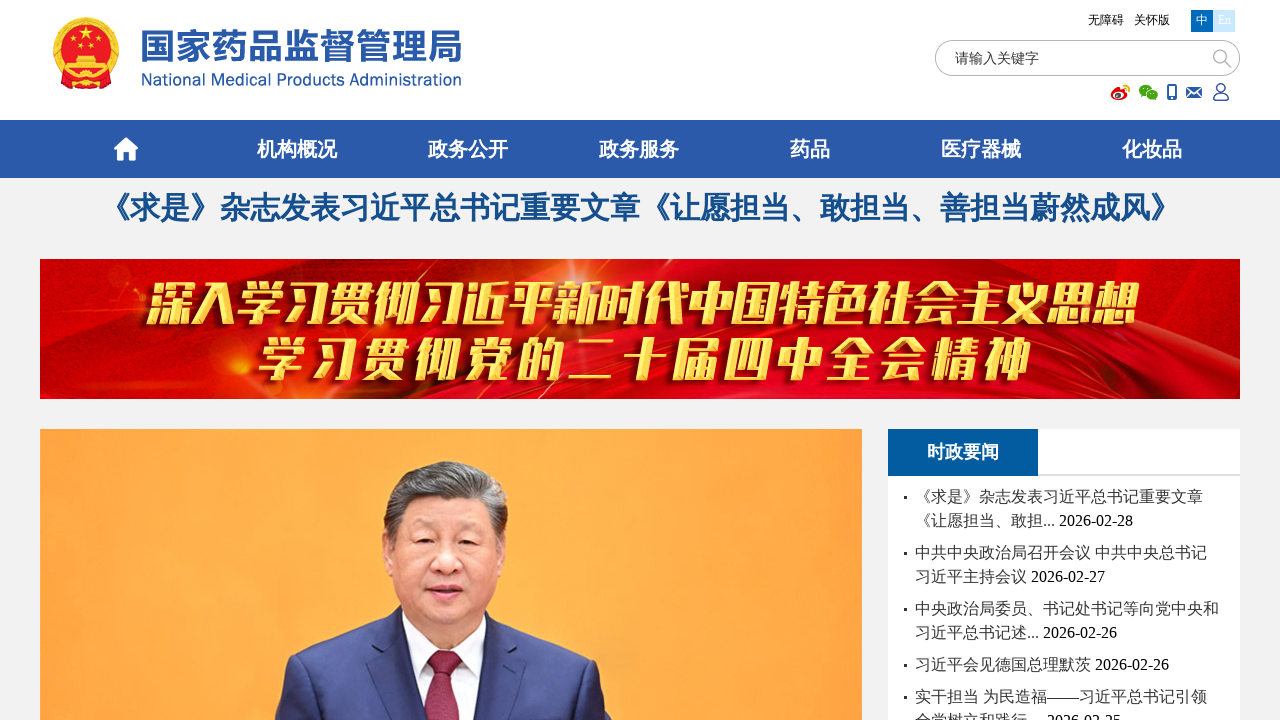

Filled search field with company name '国药控股' on #qt
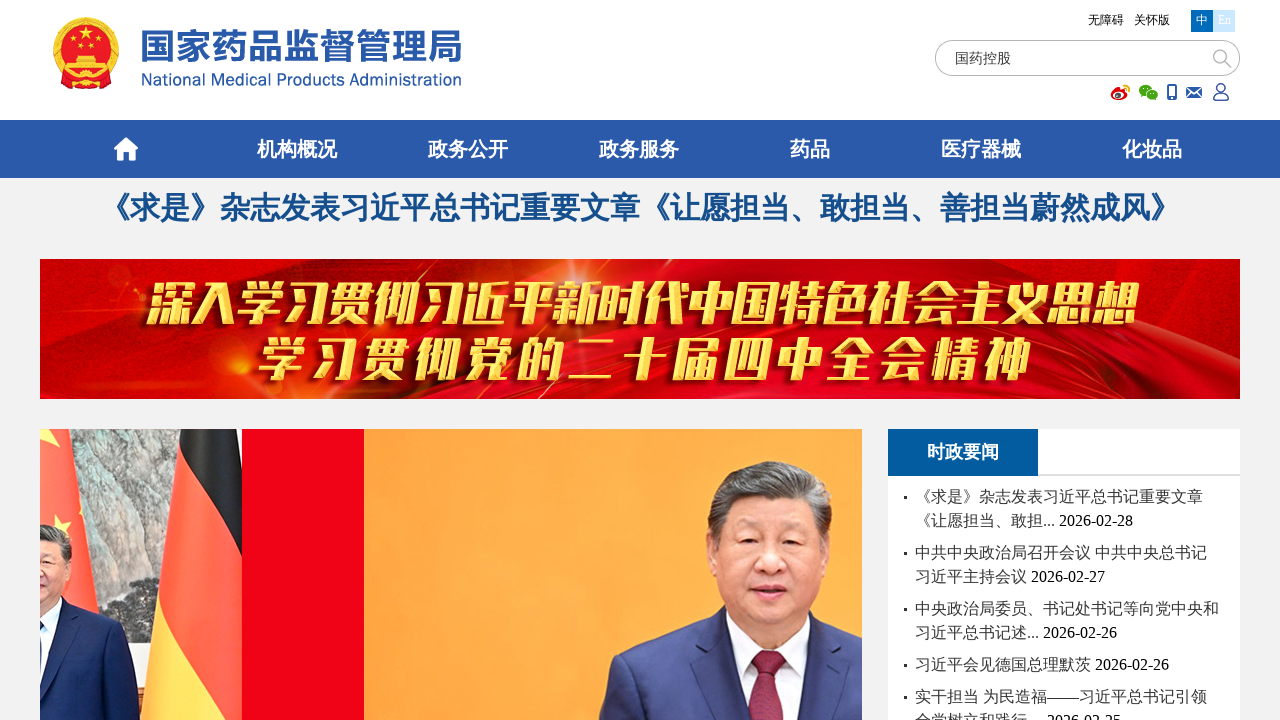

Clicked search button to search for company at (1222, 58) on #sosbtn
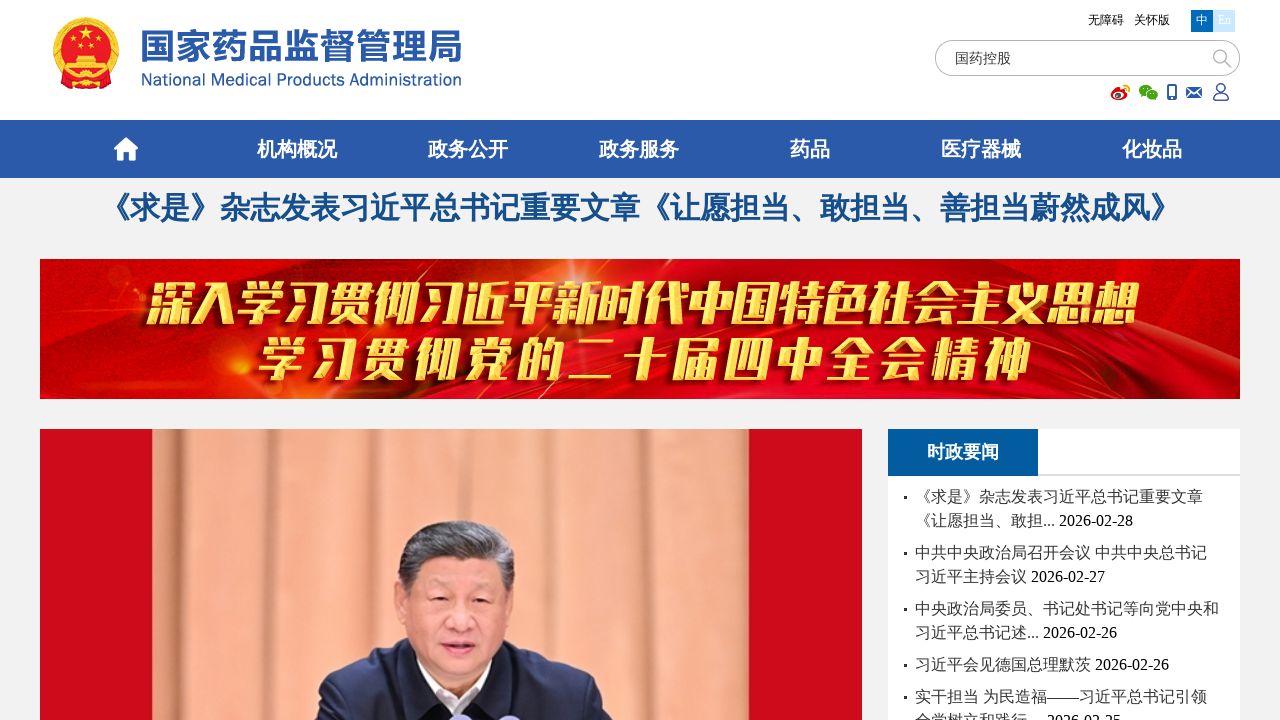

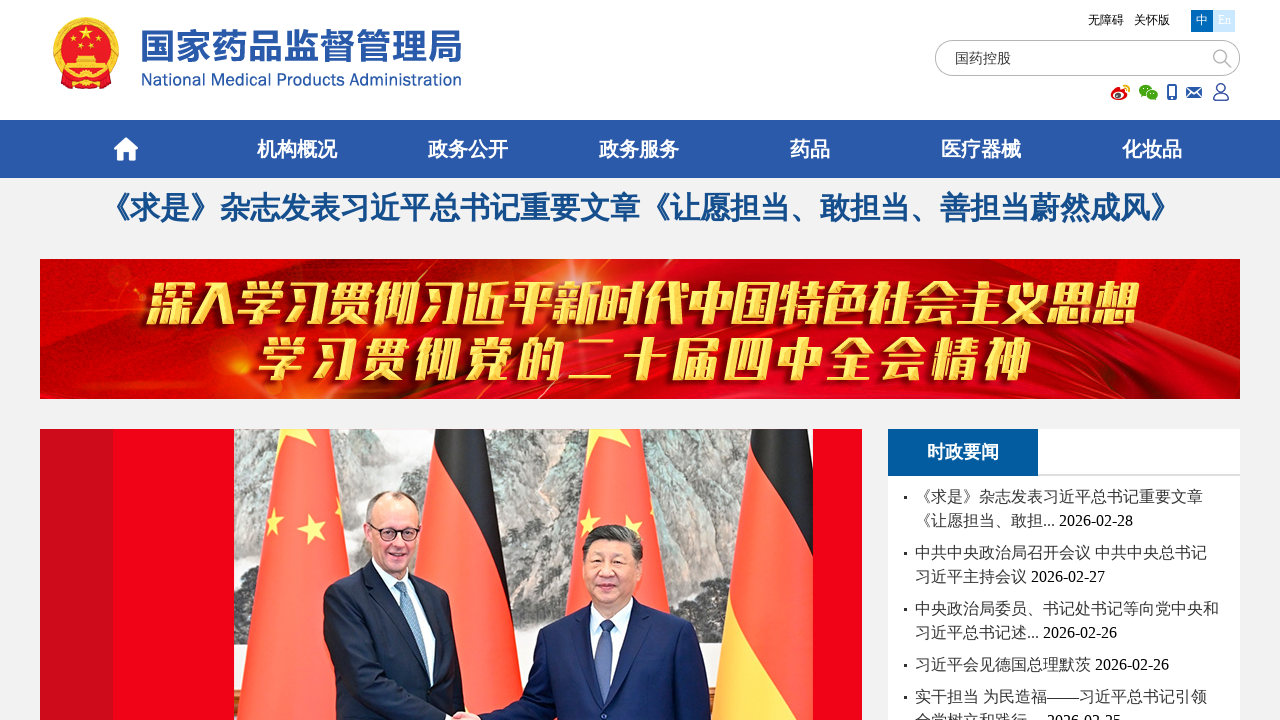